Tests multi-select dropdown functionality by selecting multiple options using different methods (visible text, index, value), then deselecting one option

Starting URL: https://training-support.net/webelements/selects

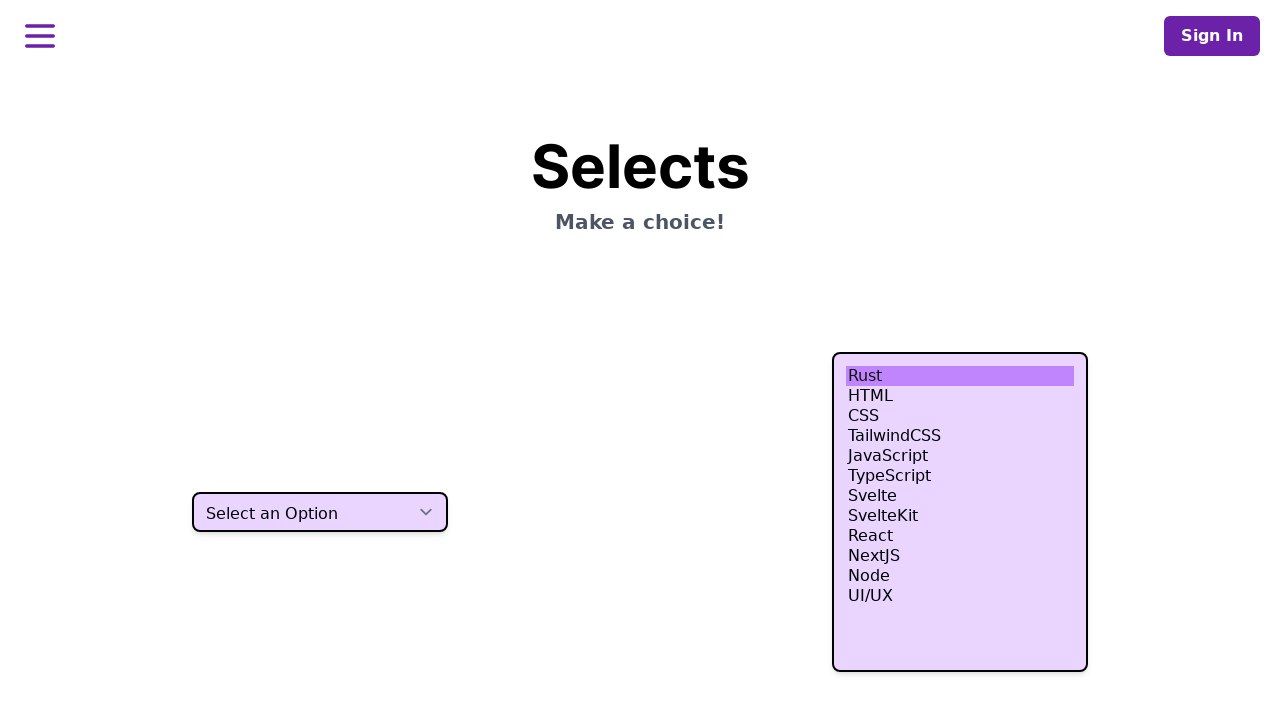

Selected 'HTML' option by visible text in multi-select dropdown on select.h-80
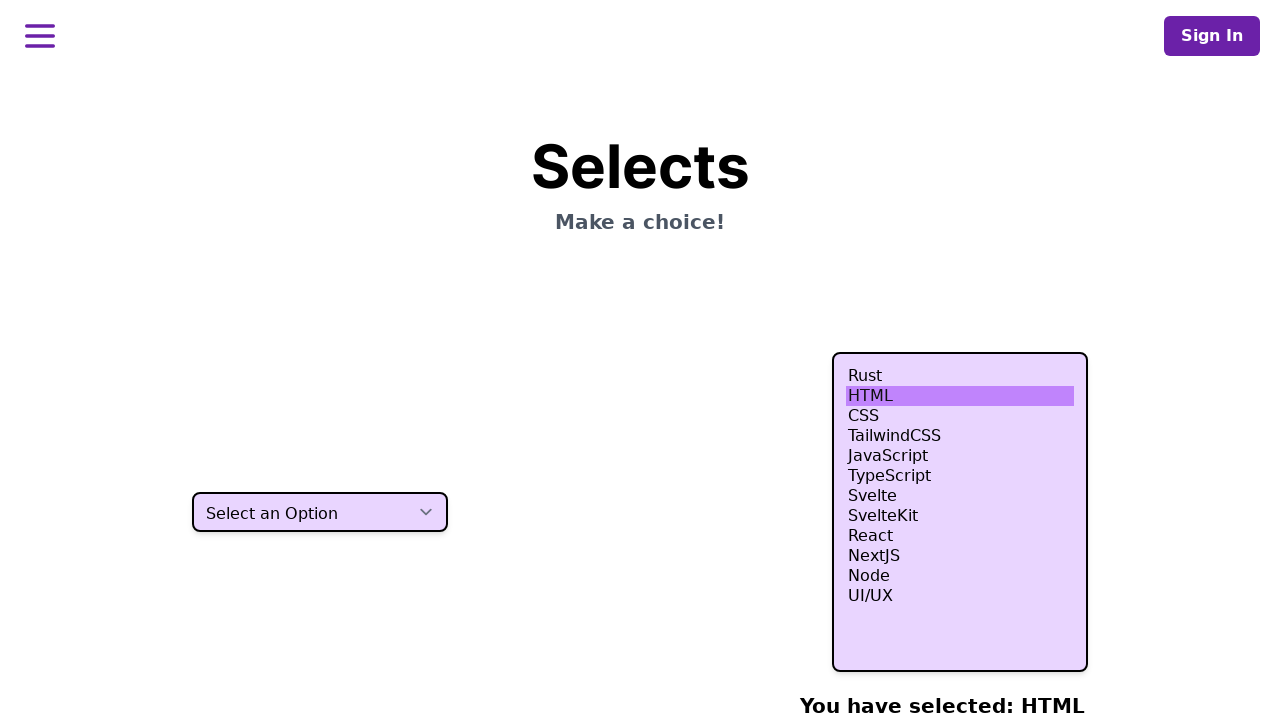

Selected option at index 3 in multi-select dropdown on select.h-80
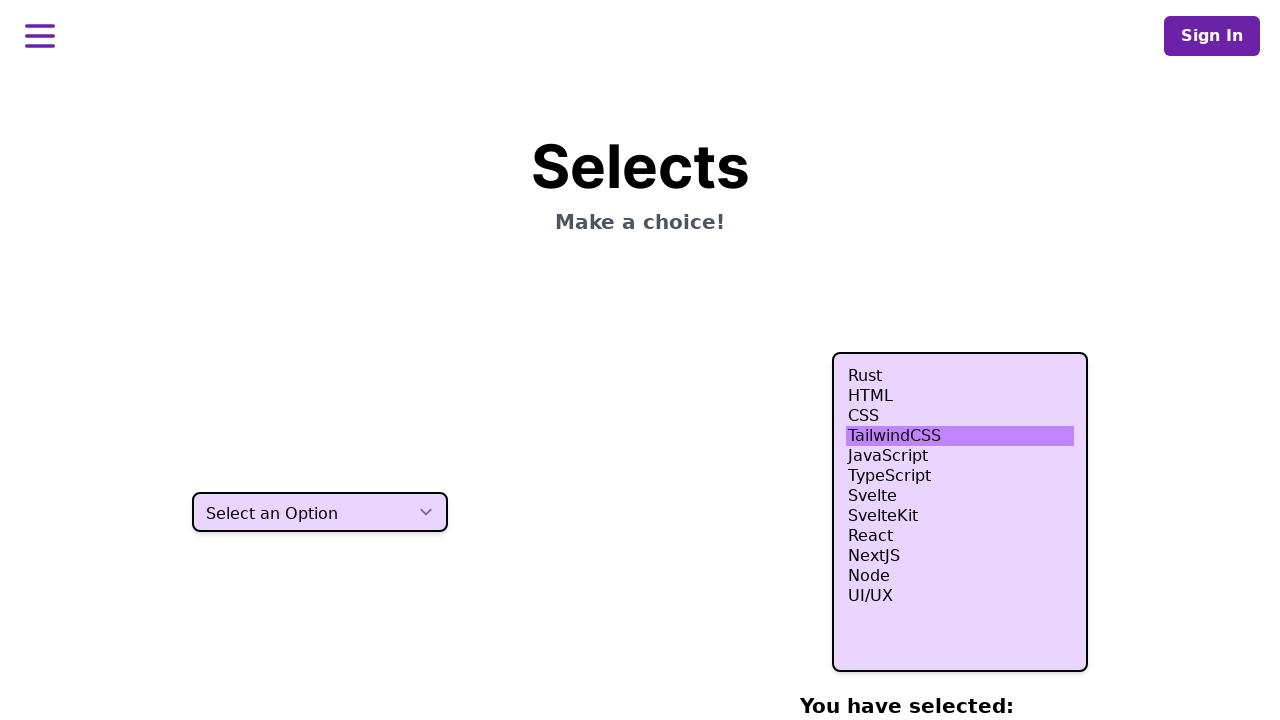

Selected option at index 4 in multi-select dropdown on select.h-80
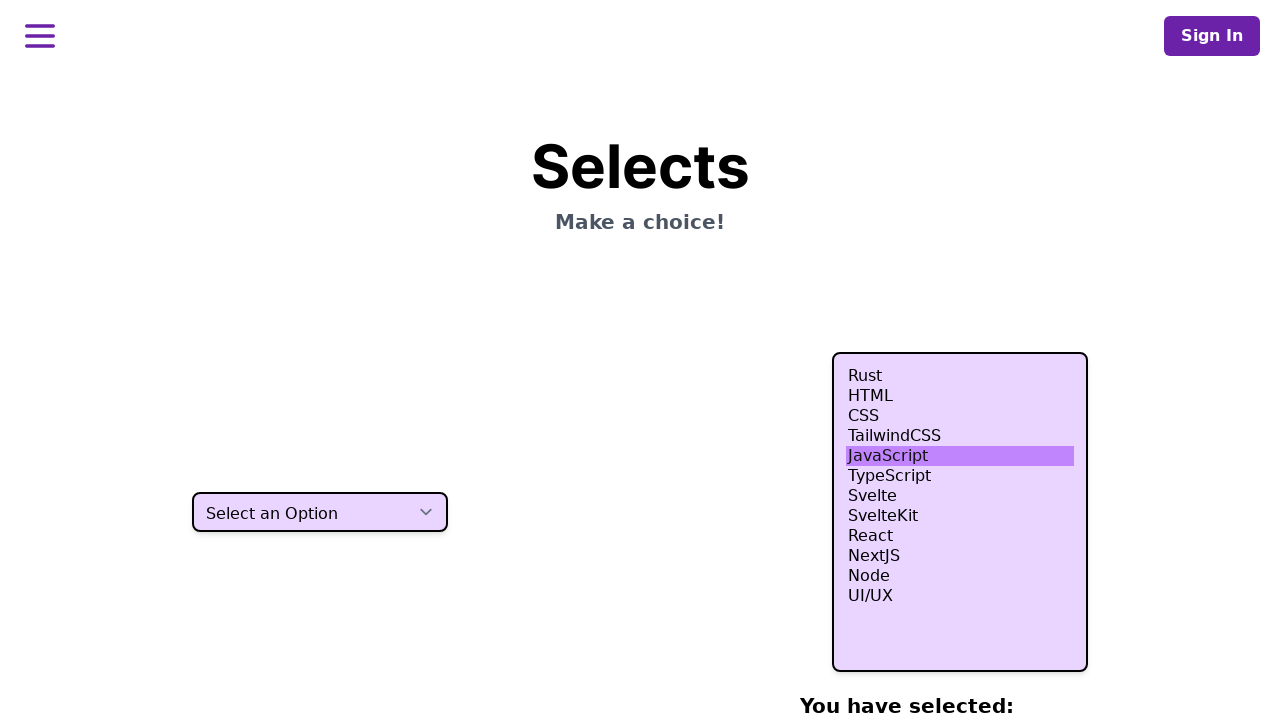

Selected option at index 5 in multi-select dropdown on select.h-80
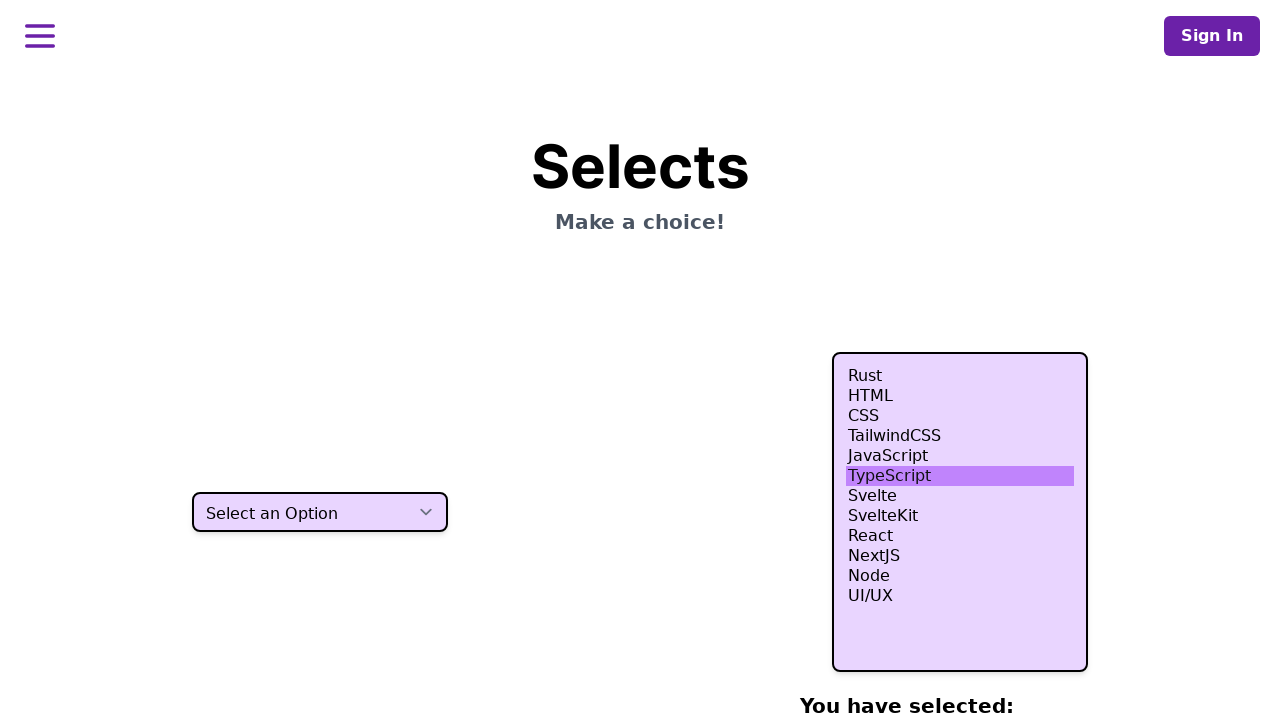

Selected 'Node' option using value attribute 'nodejs' on select.h-80
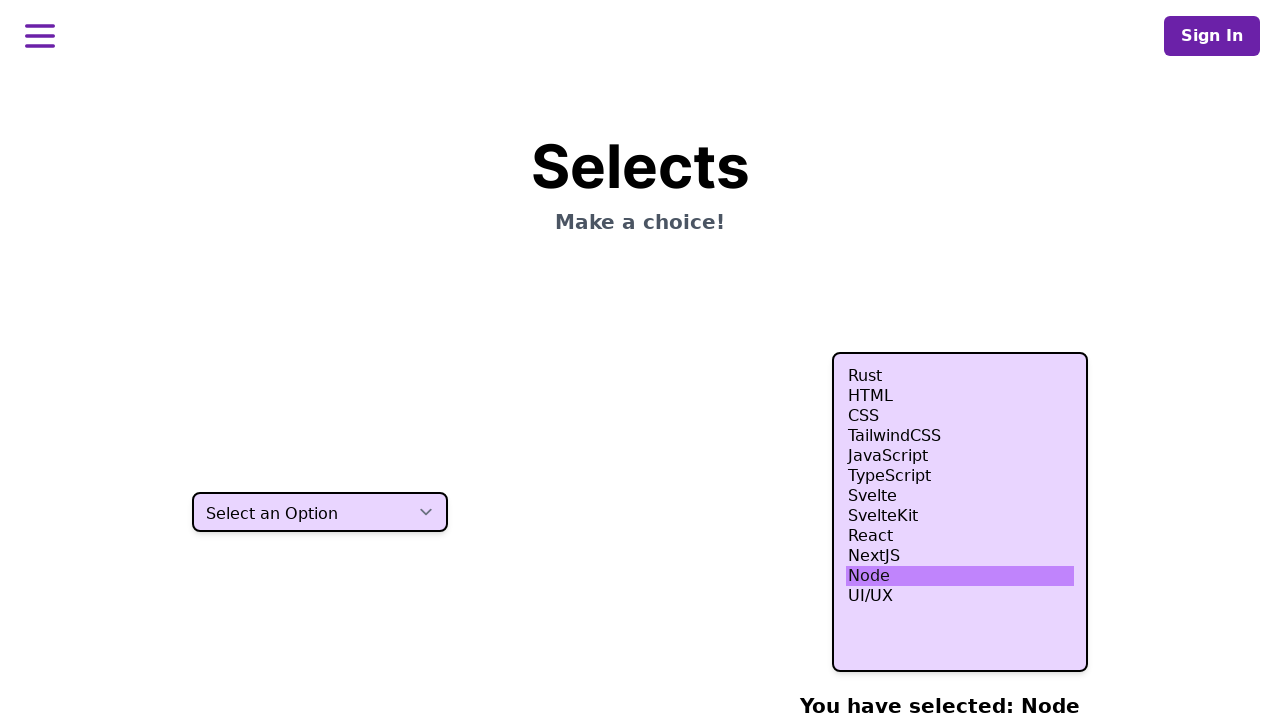

Verified multi-select element is visible
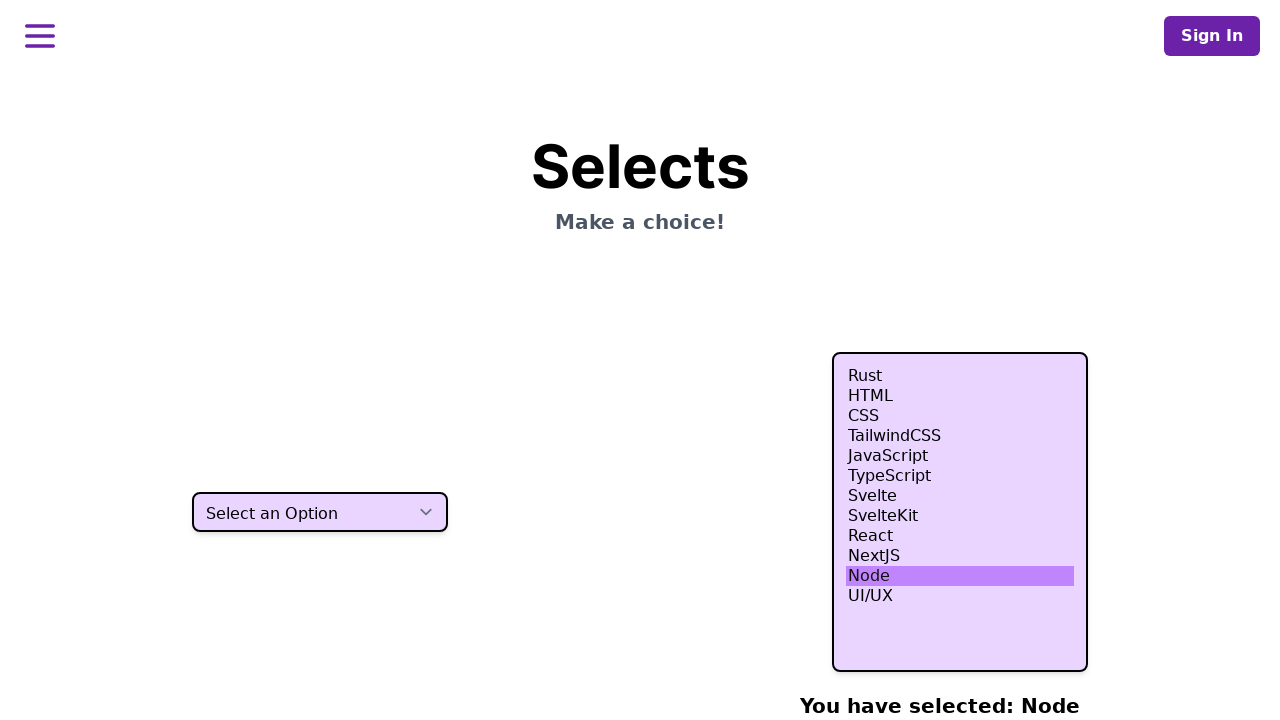

Reselected 'HTML' option as part of deselection process on select.h-80
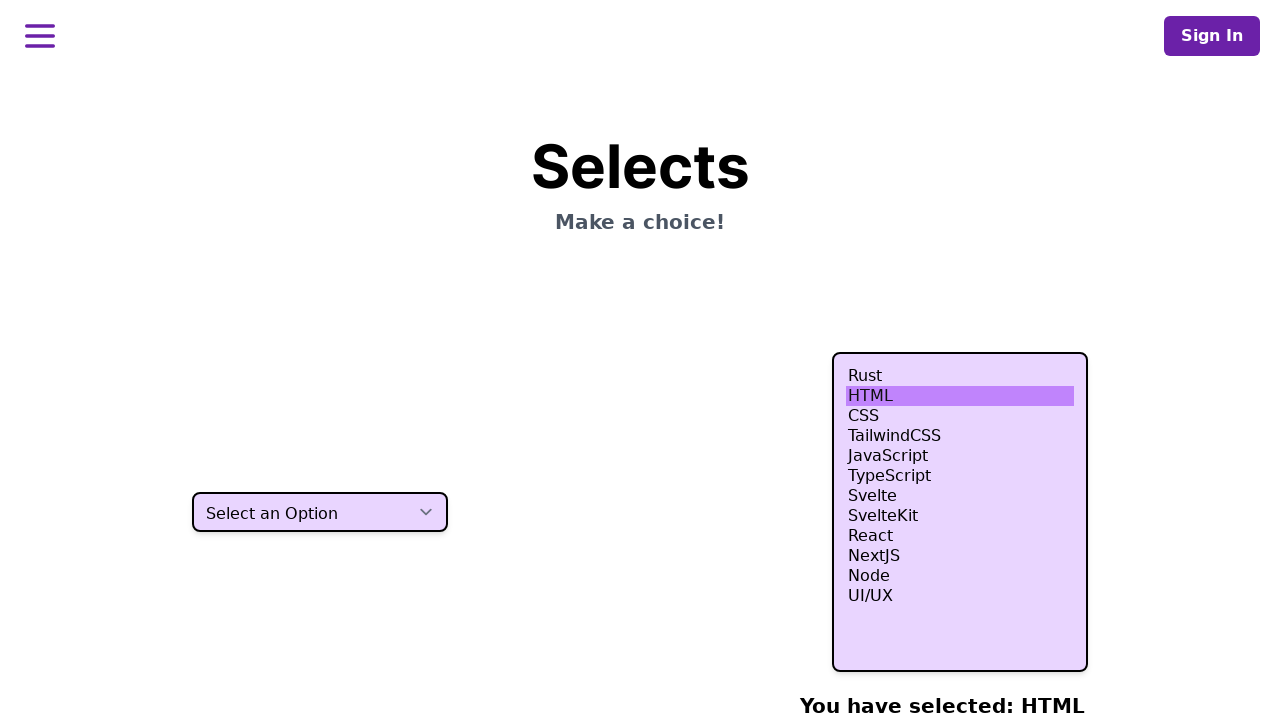

Reselected options at indices 3 and 5, deselecting index 4 on select.h-80
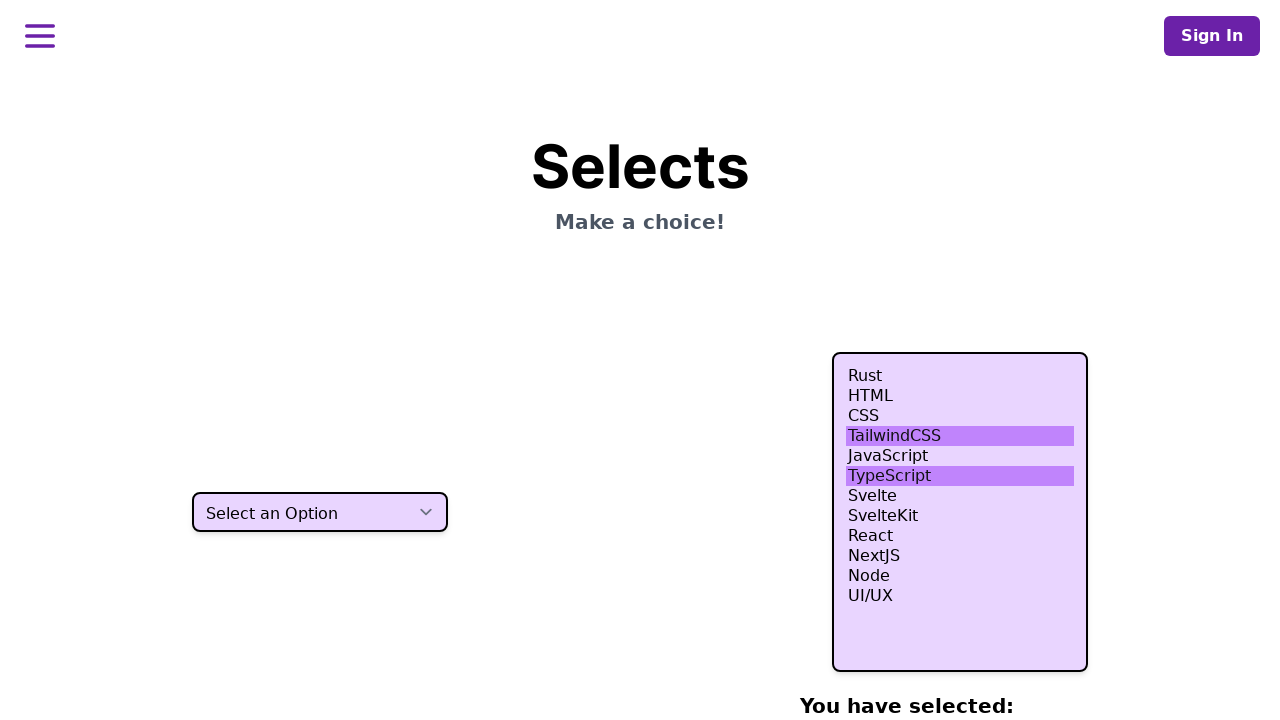

Reselected 'Node' option using value attribute on select.h-80
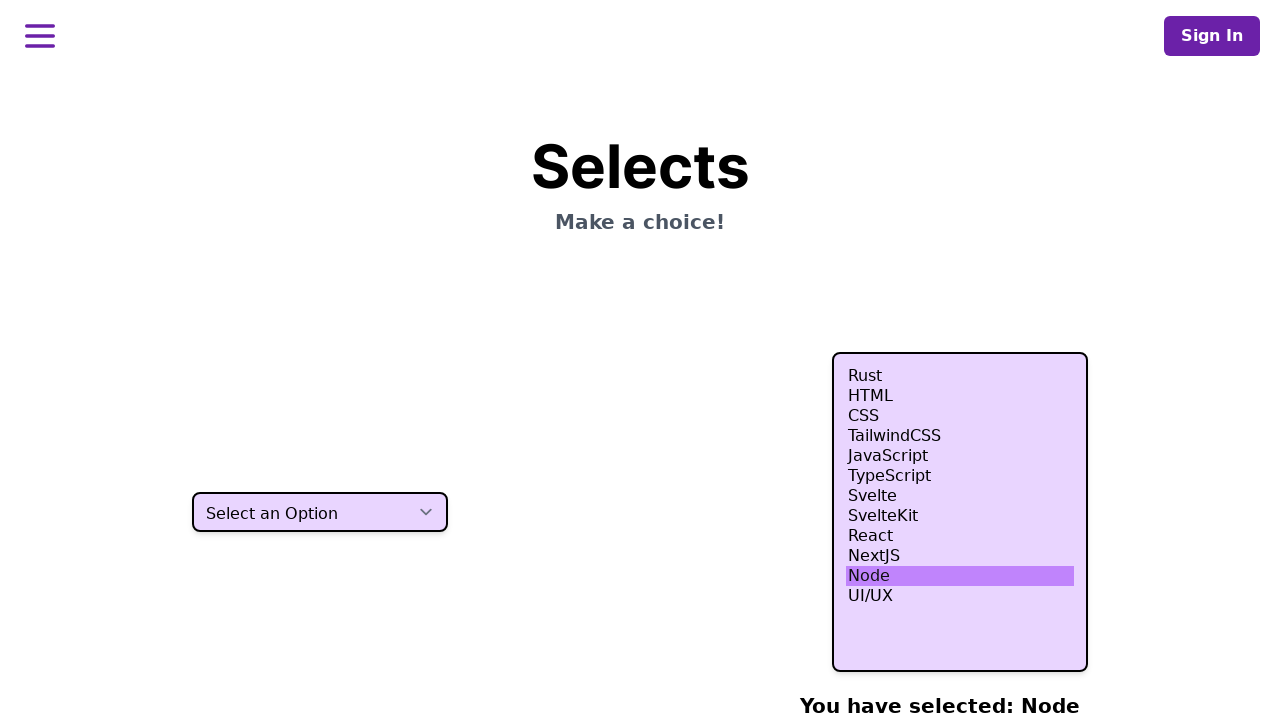

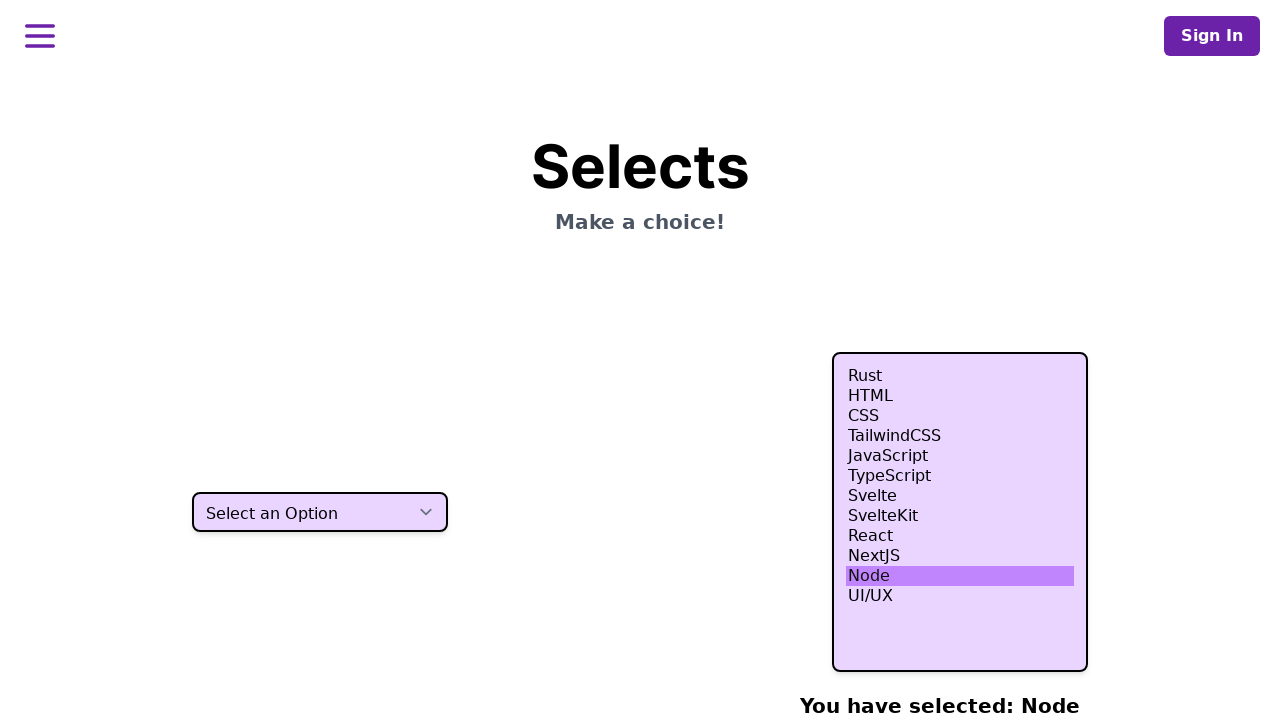